Tests the practice registration form by filling in personal details (name, email, phone, date of birth, address) and submitting, then verifies the success modal appears.

Starting URL: https://demoqa.com/automation-practice-form

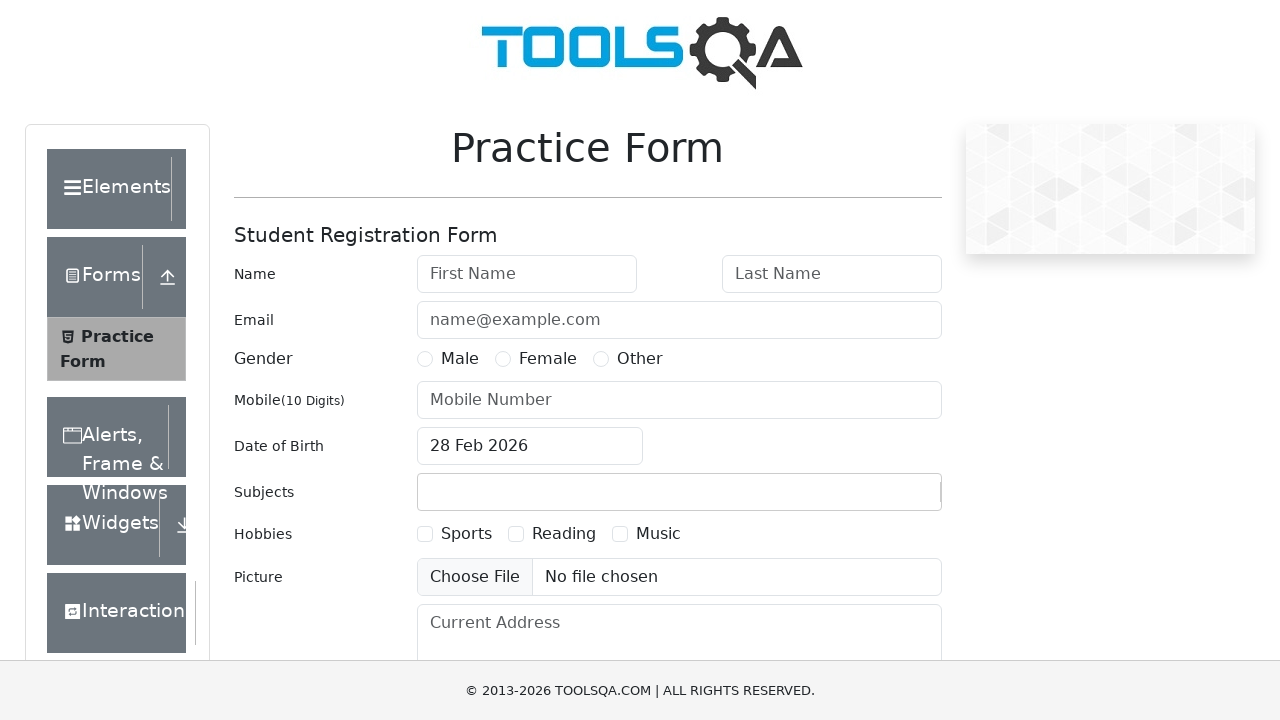

Filled first name field with 'Michael' on #firstName
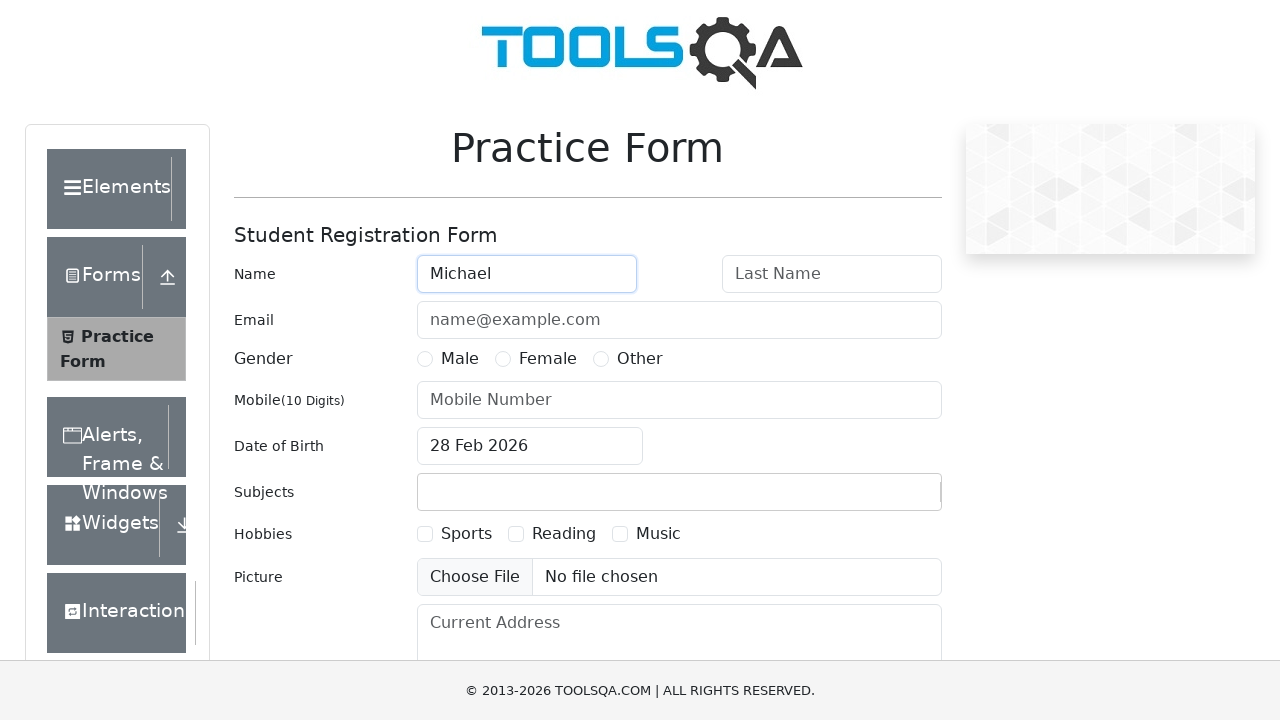

Filled last name field with 'Thompson' on #lastName
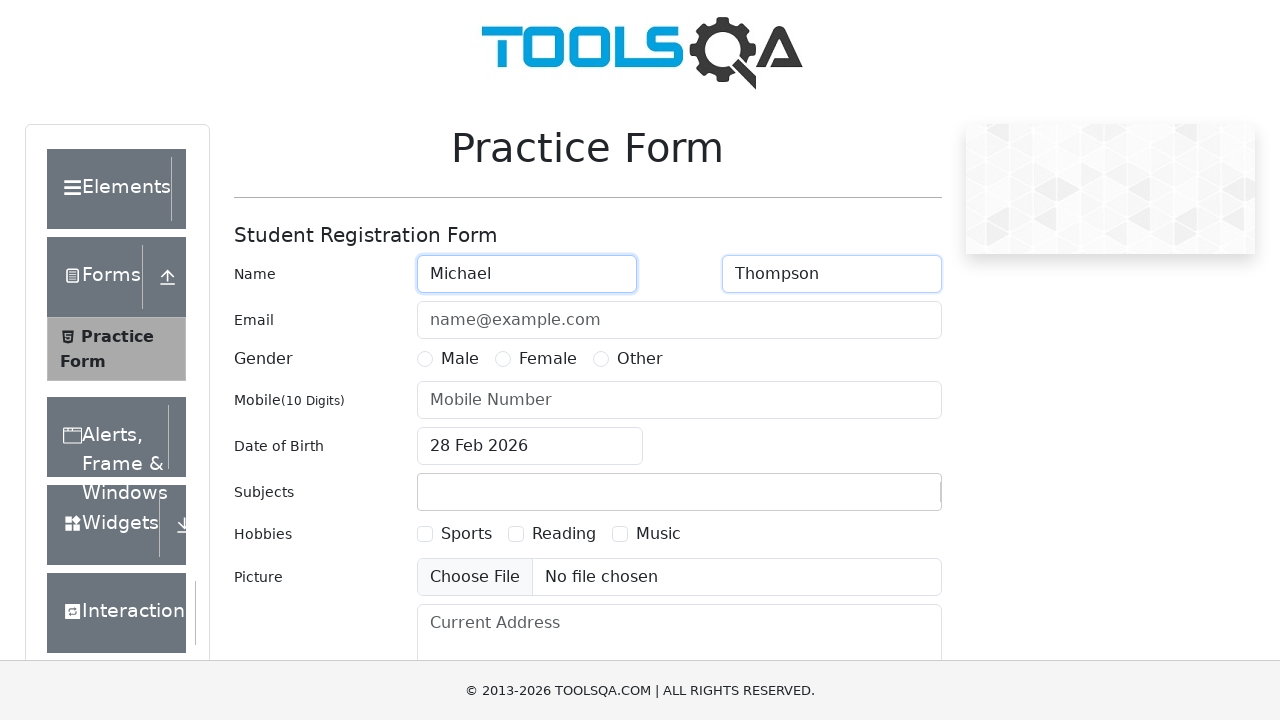

Filled email field with 'michael.thompson@example.com' on #userEmail
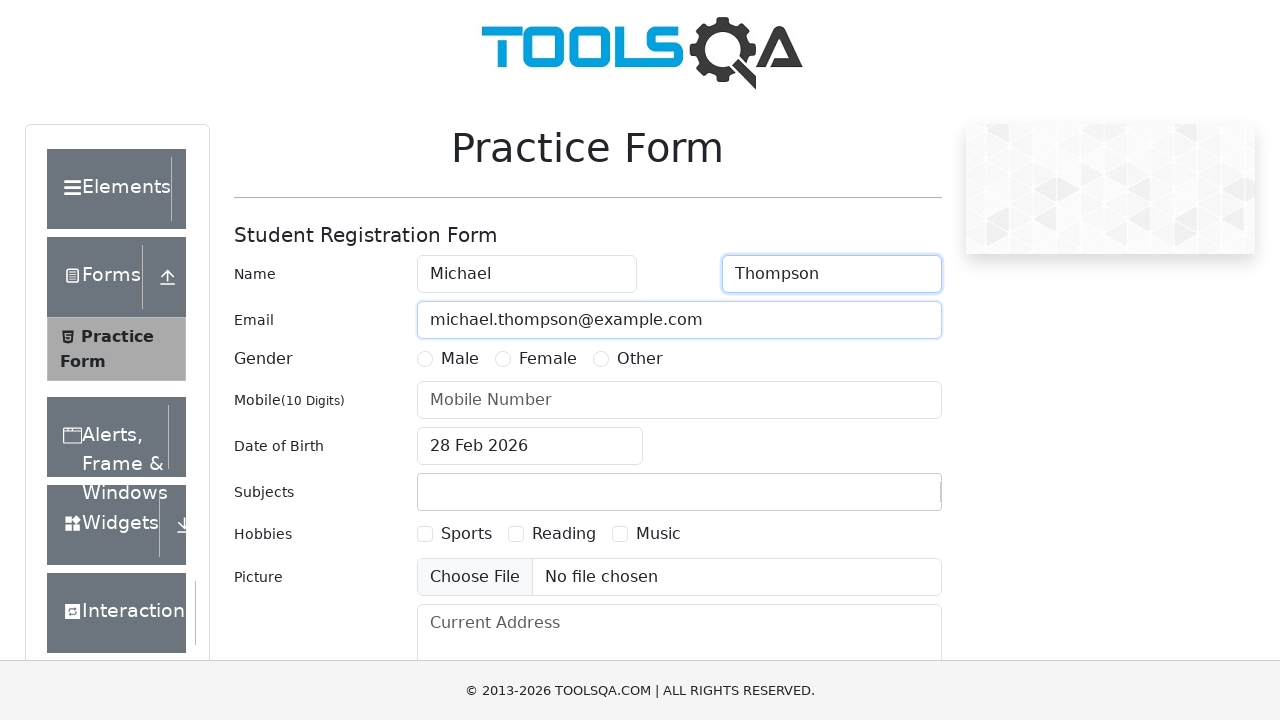

Selected Male gender option at (460, 359) on label[for='gender-radio-1']
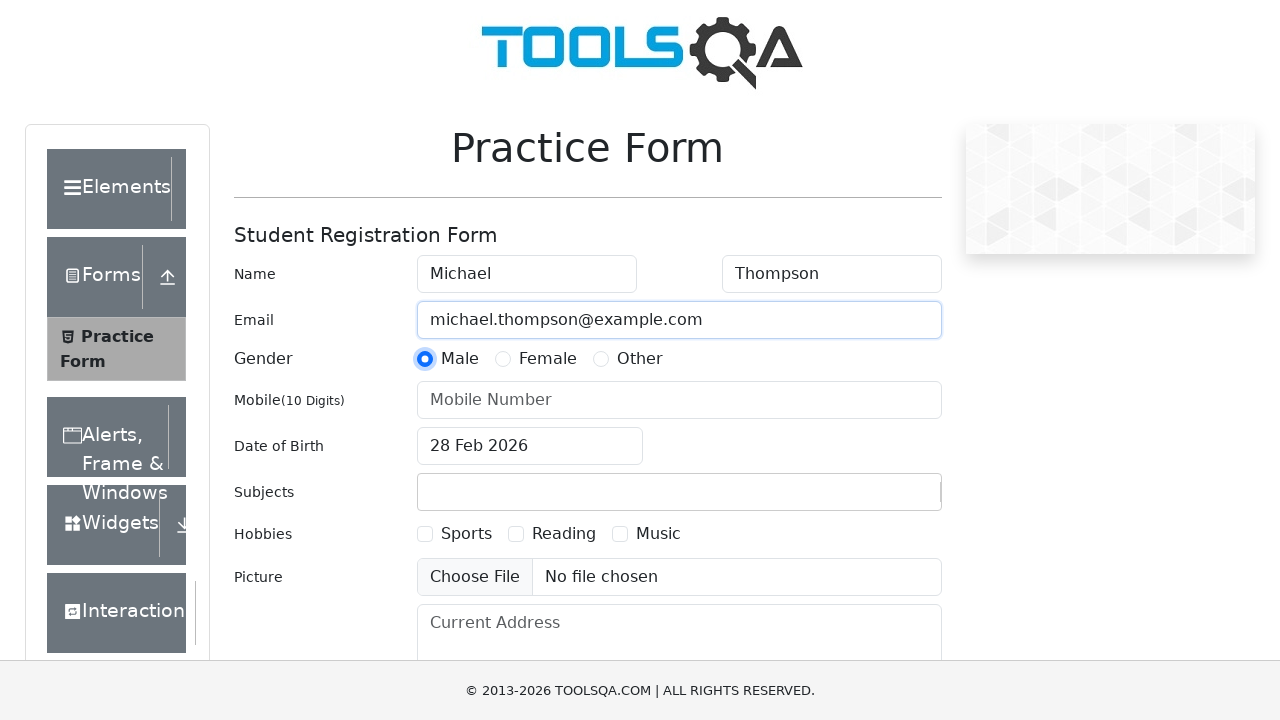

Filled phone number field with '8999422555' on #userNumber
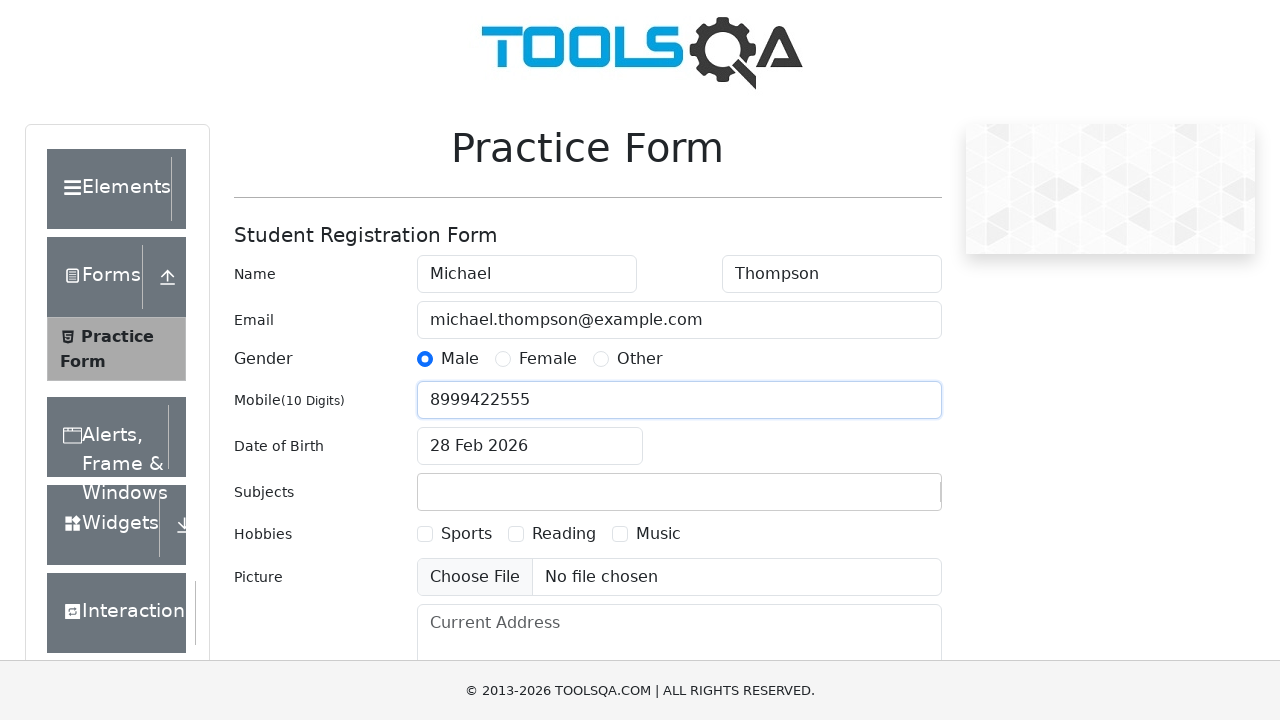

Filled date of birth field with '18 Oct 1989' on #dateOfBirthInput
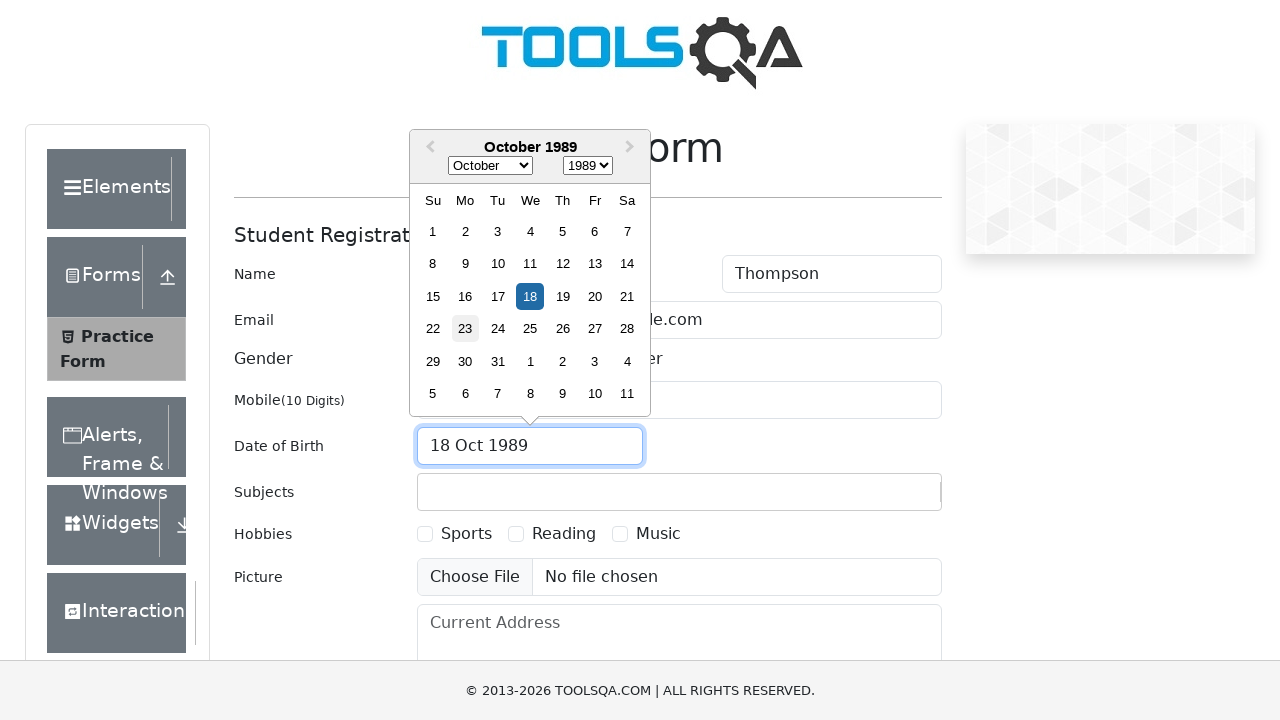

Filled current address field with '1600 Pennsylvania Avenue NW' on #currentAddress
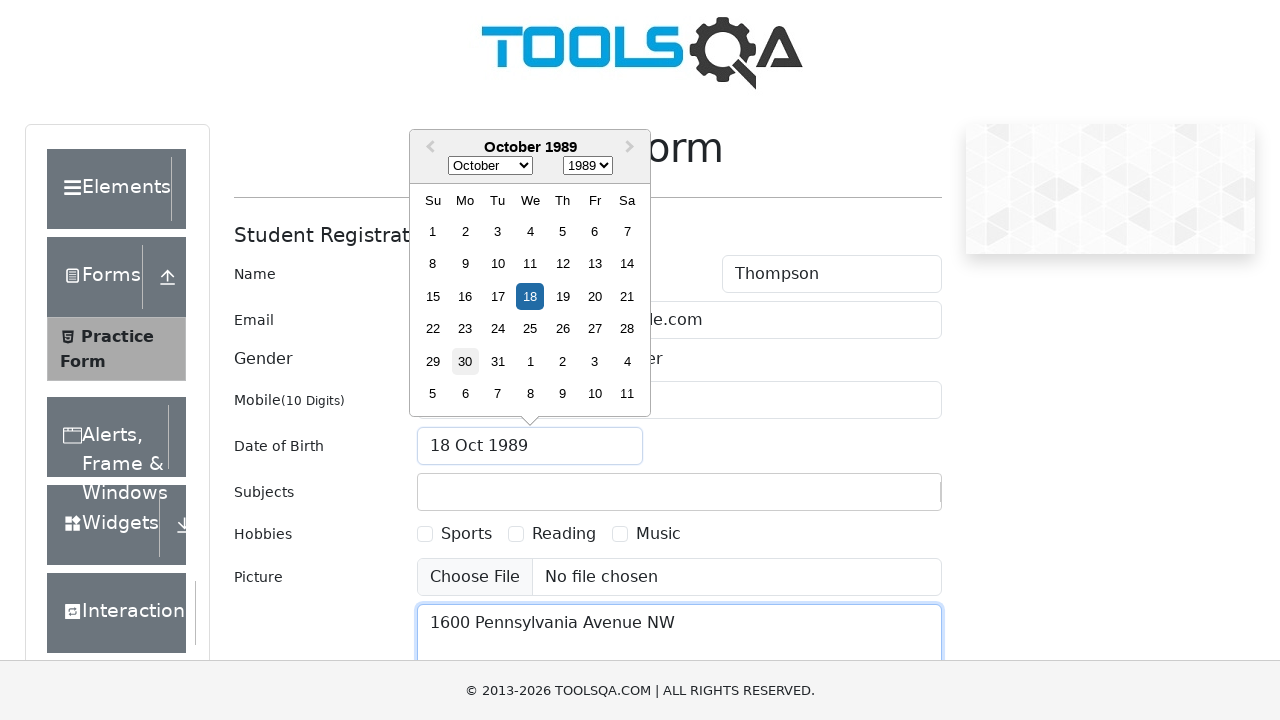

Clicked submit button to submit registration form at (885, 499) on #submit
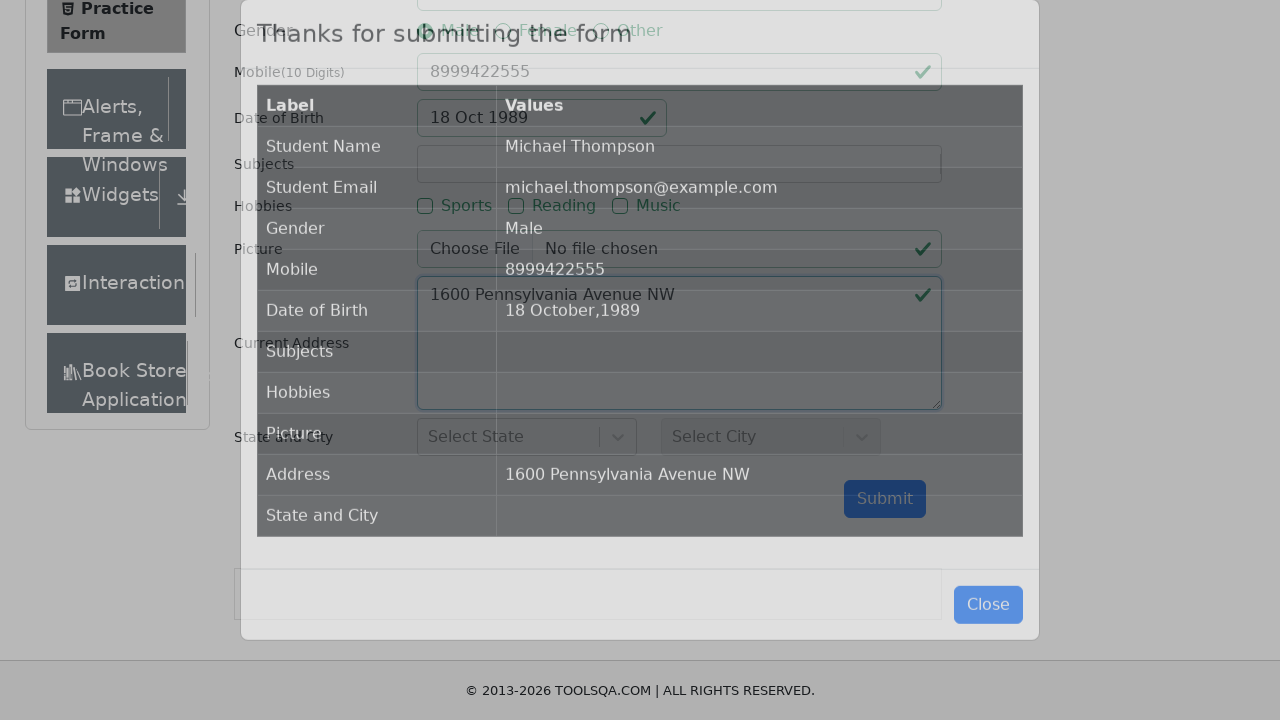

Success modal selector loaded
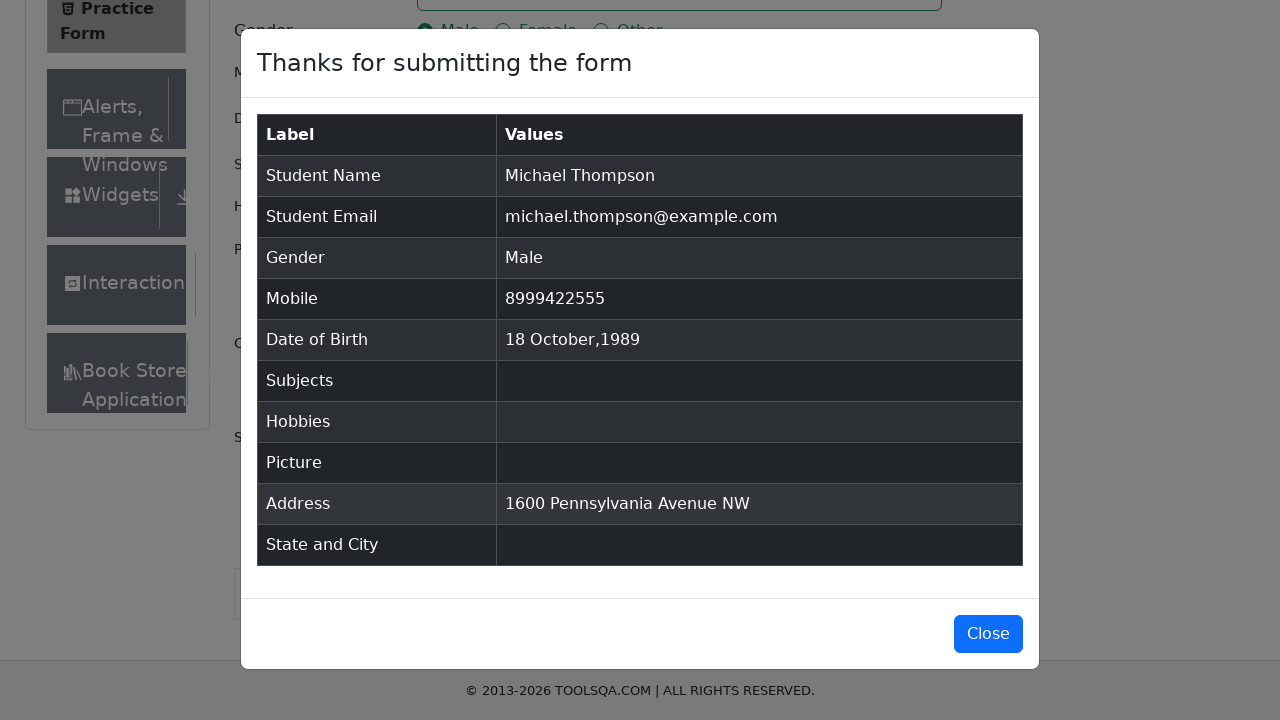

Success modal became visible, confirming form submission was successful
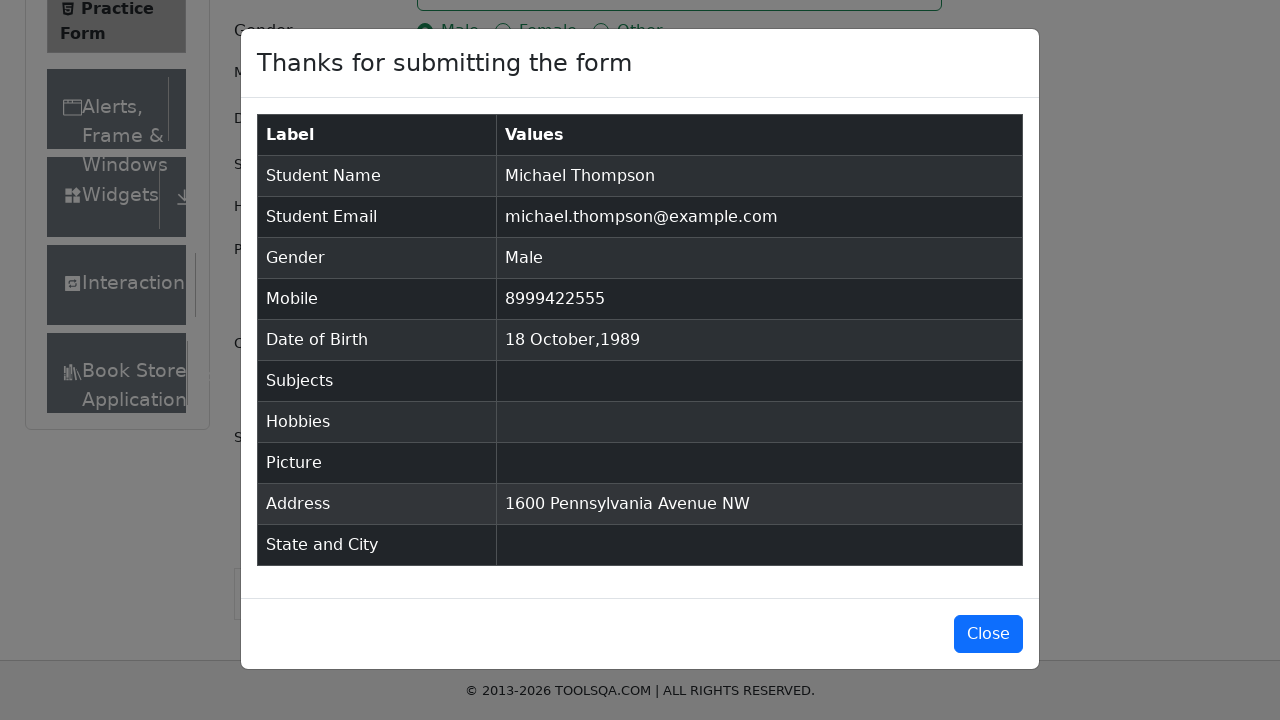

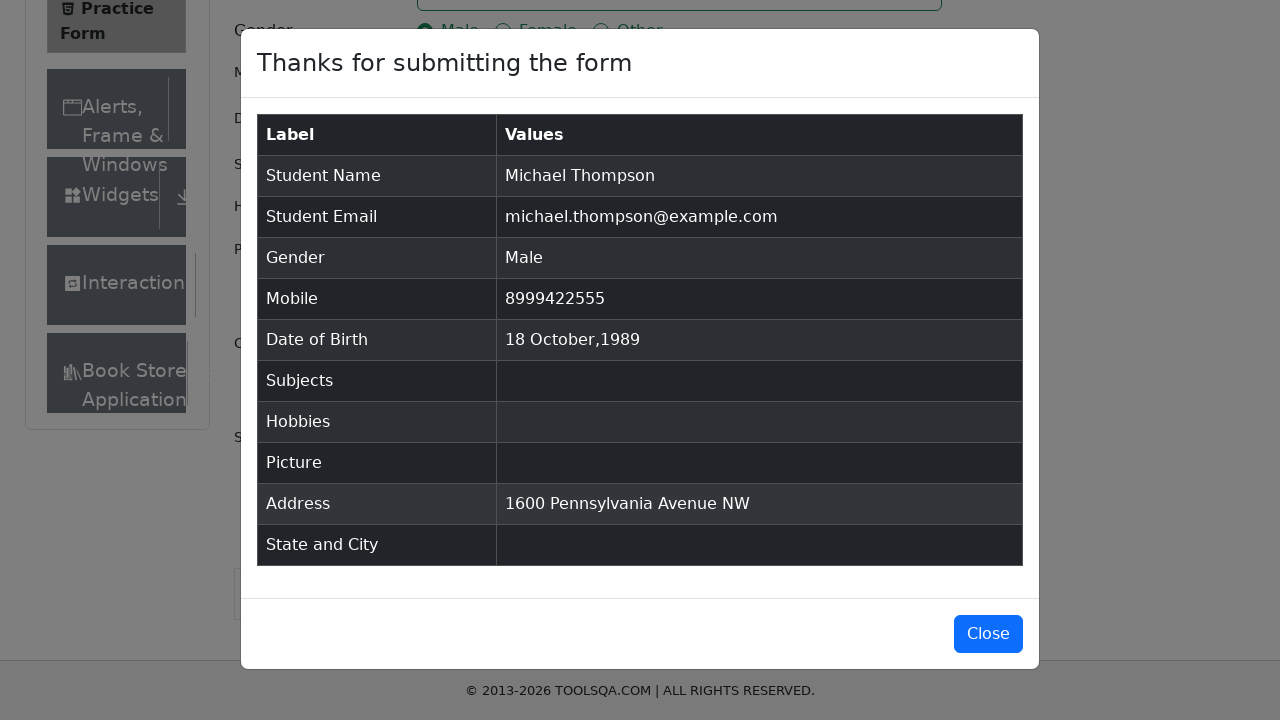